Tests adding an element on Herokuapp by clicking the Add Element button and verifying the new element appears

Starting URL: https://the-internet.herokuapp.com/

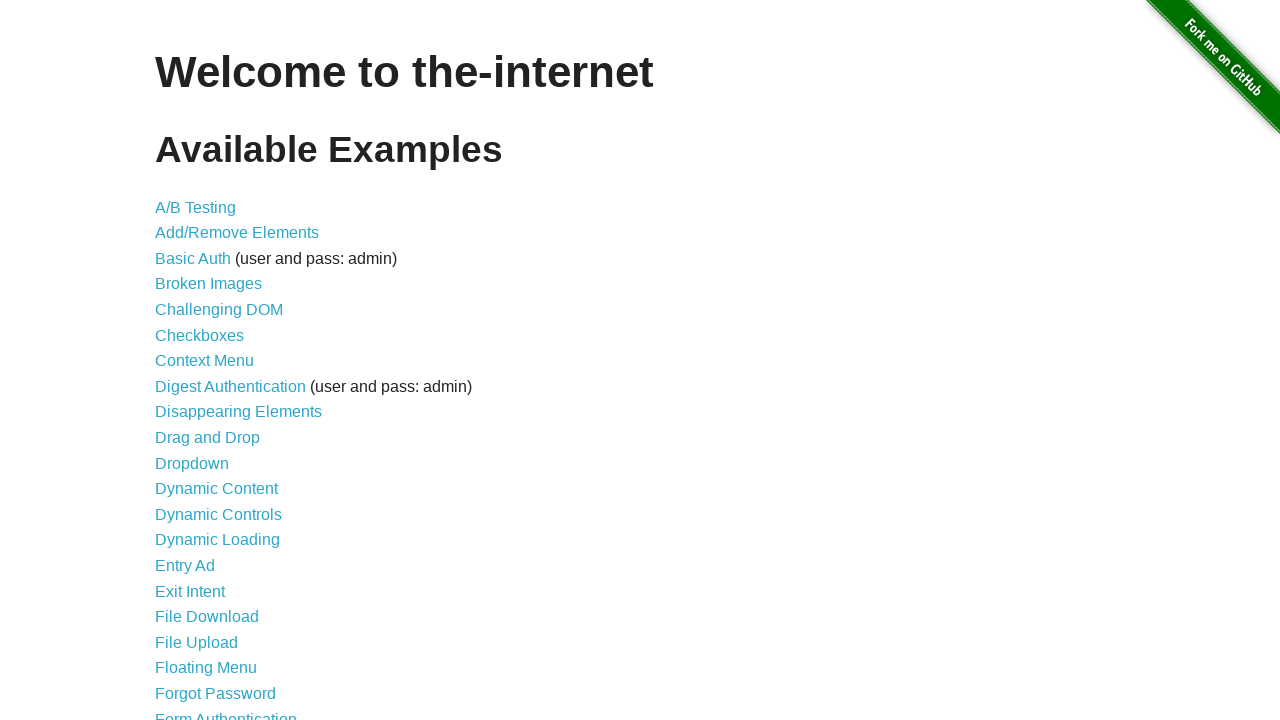

Clicked on Add/Remove Elements link at (237, 233) on a[href='/add_remove_elements/']
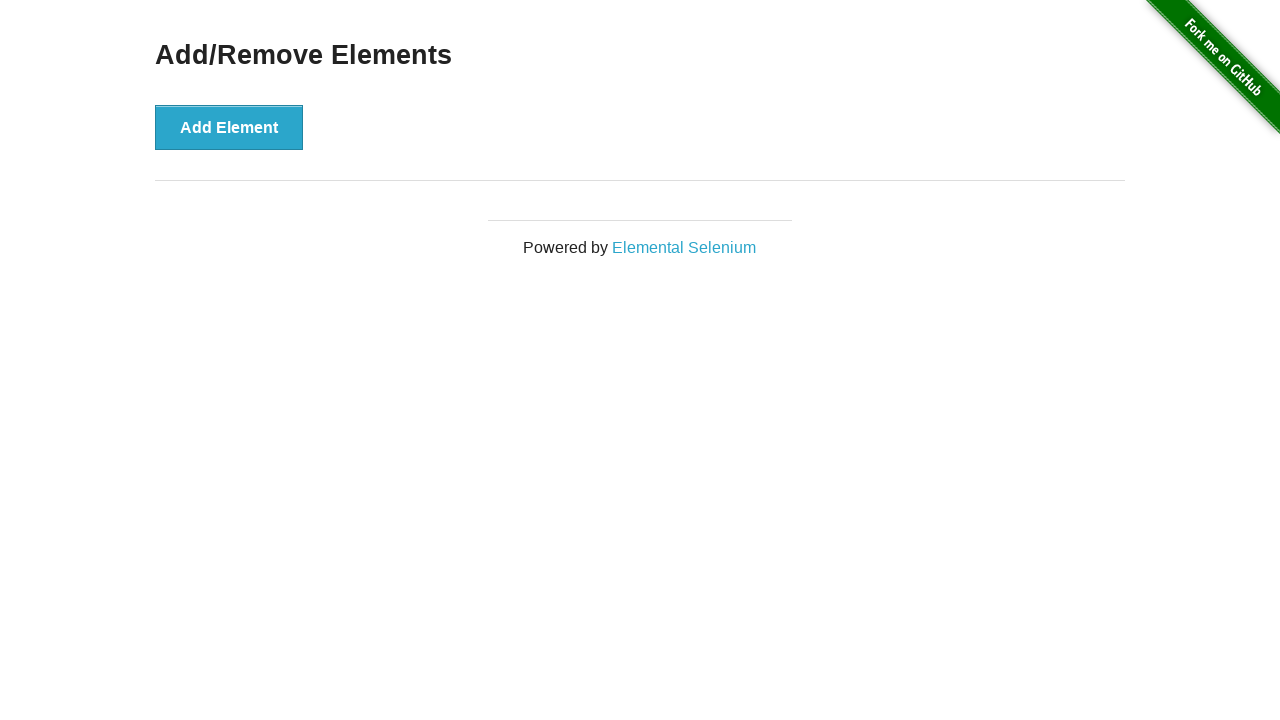

Clicked the Add Element button at (229, 127) on button[onclick='addElement()']
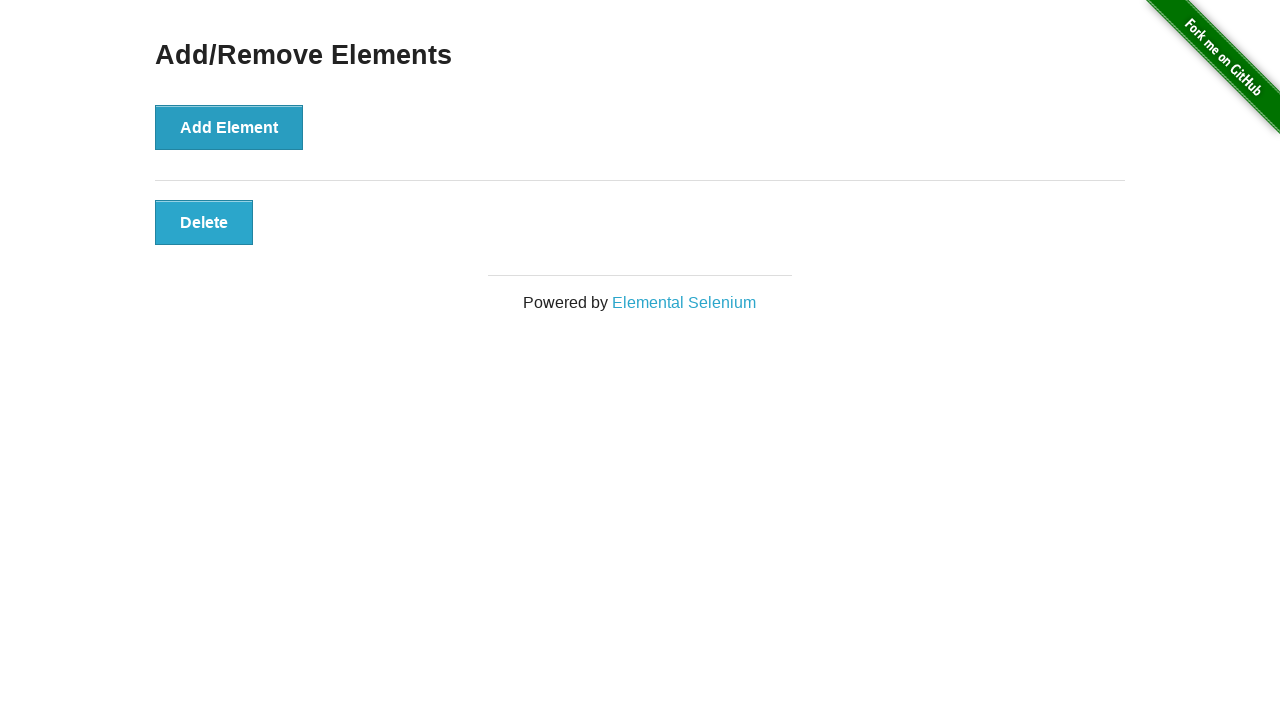

Verified that the new element was added and is displayed
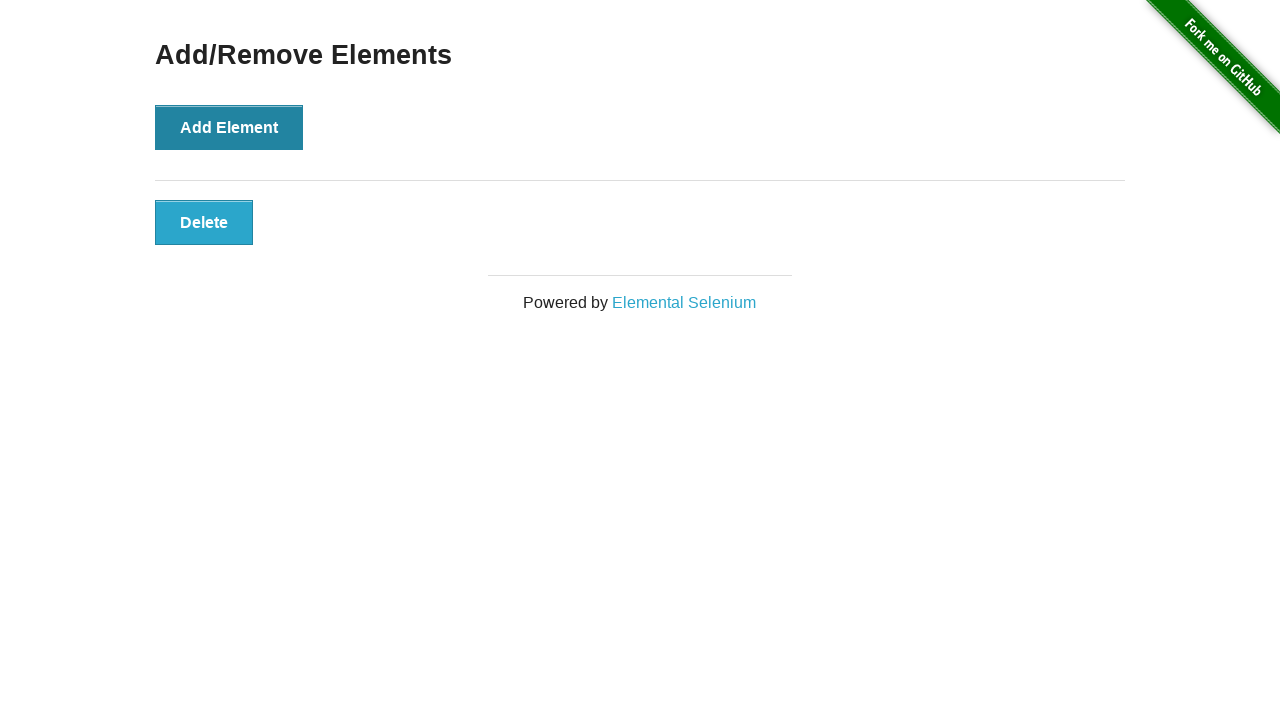

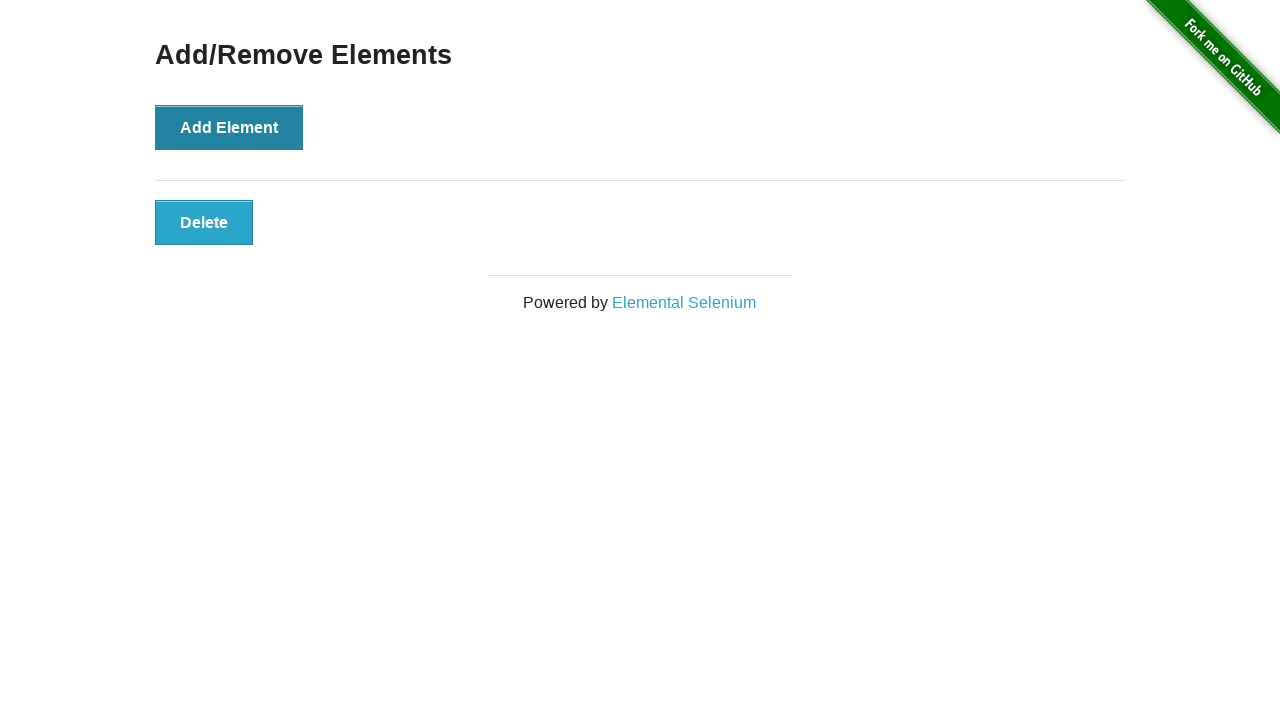